Tests the global search functionality with an invalid search term and verifies the "no results" message appears

Starting URL: https://playwright.dev

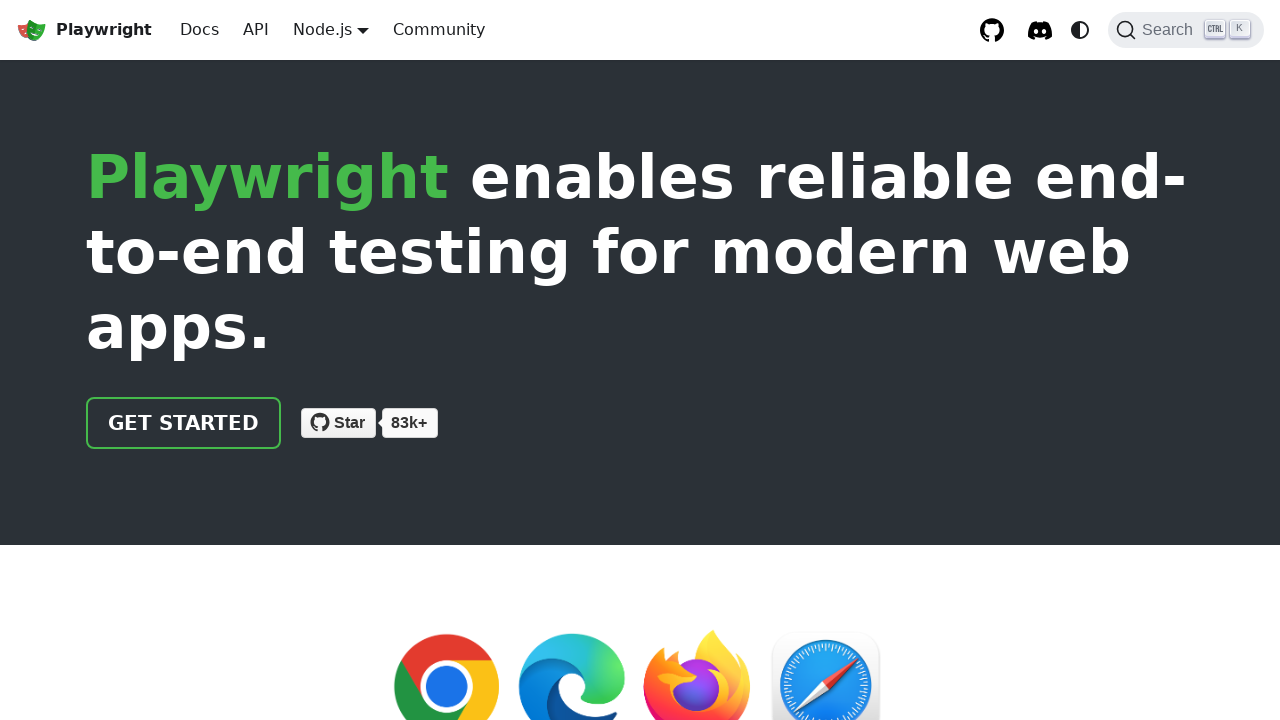

Clicked the global search button in header at (1186, 30) on button.DocSearch
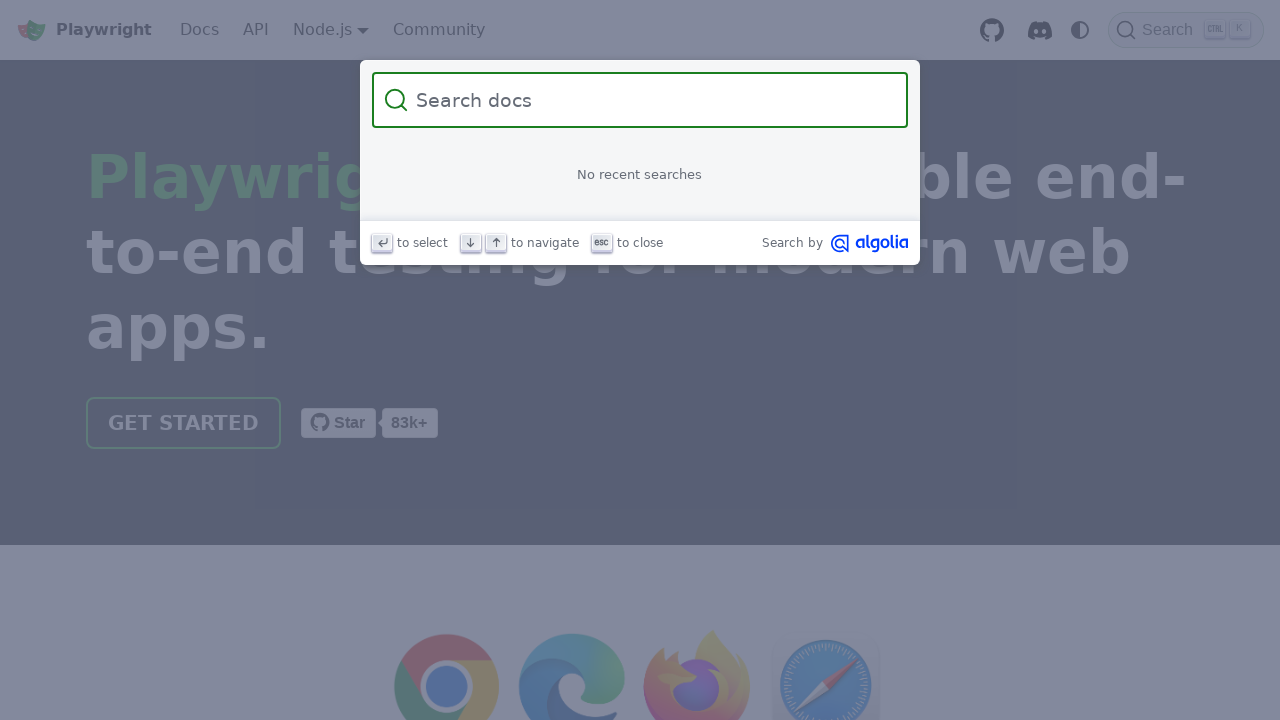

Filled search field with invalid search term 'qwertyuiop asdfghjkl zxcvbnm' on input.DocSearch-Input
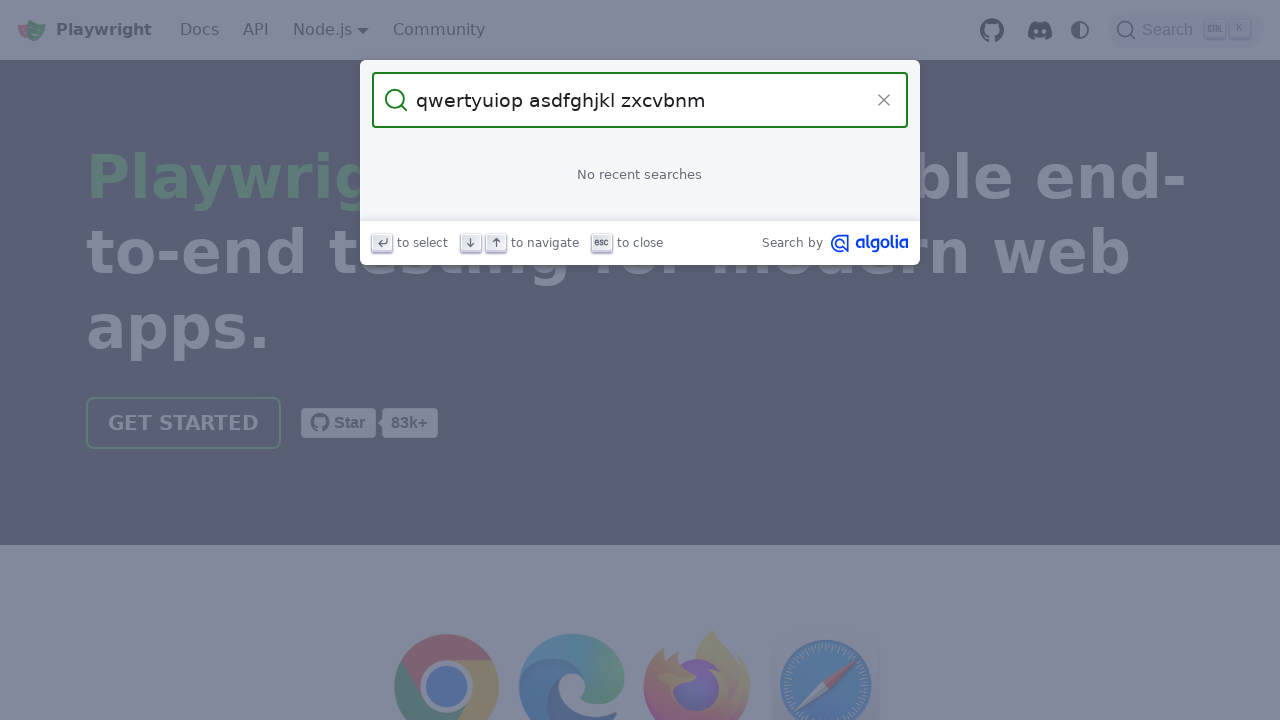

Verified 'no results' message appeared for invalid search term
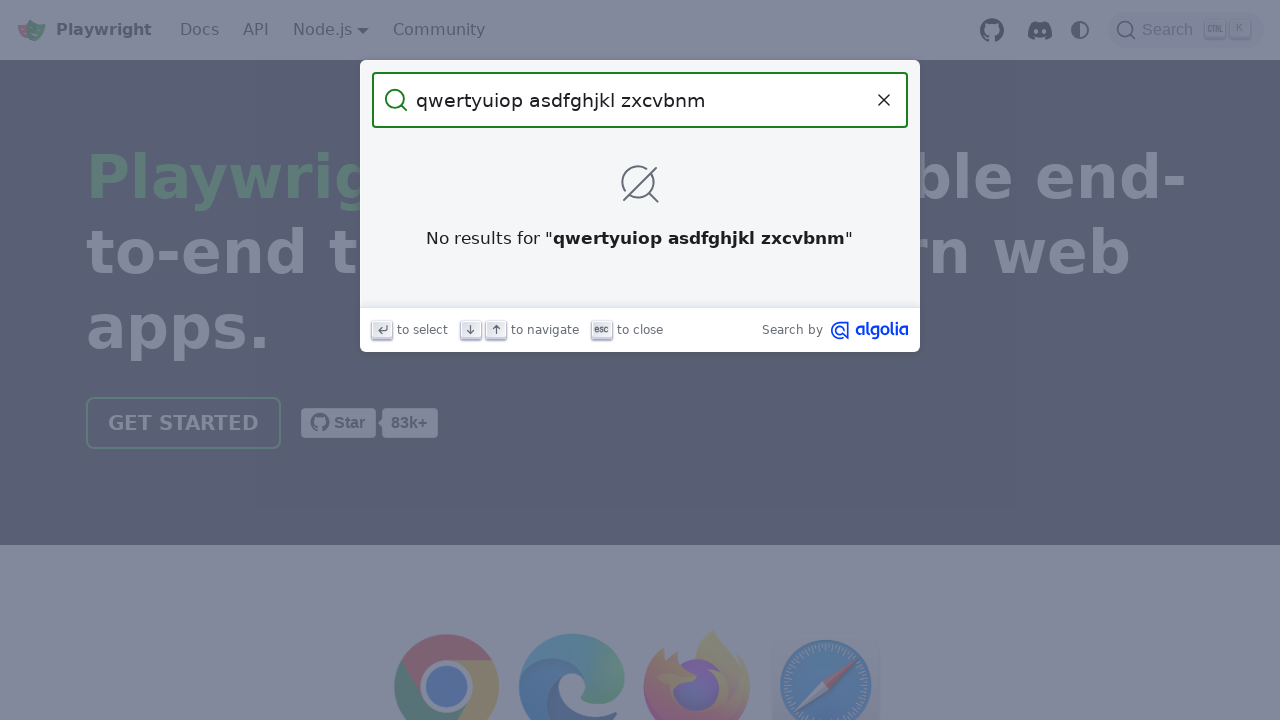

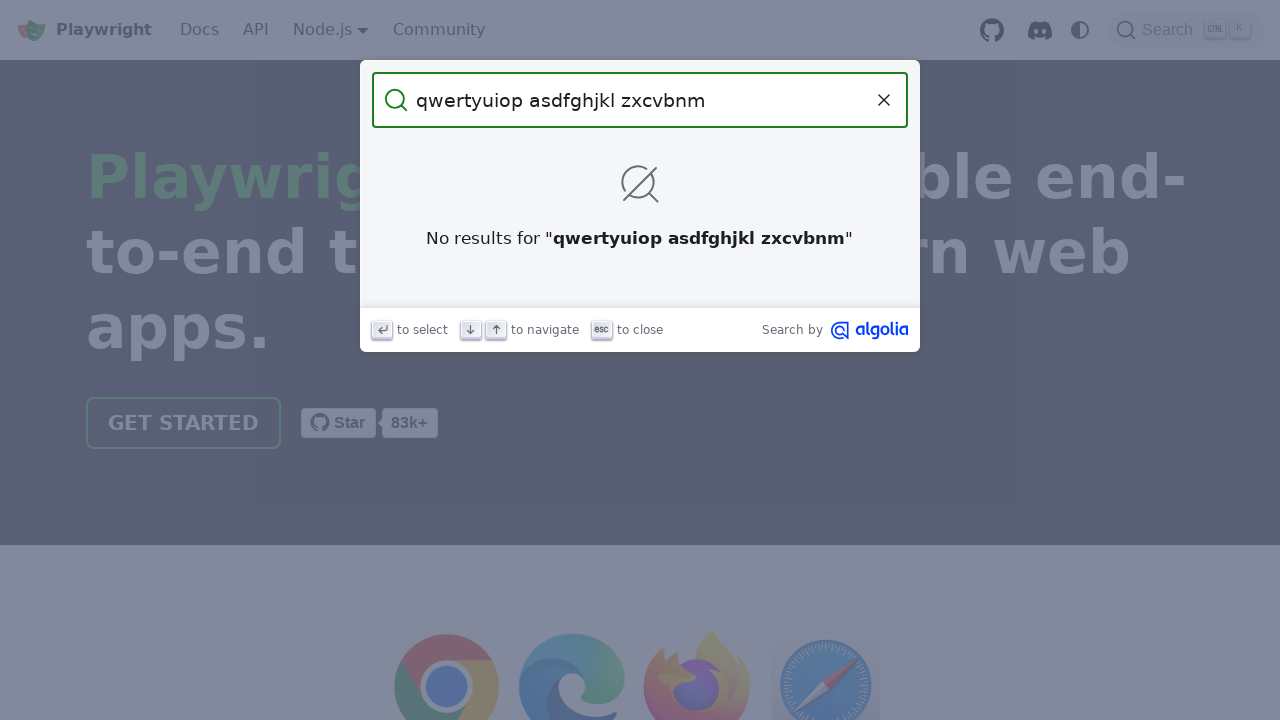